Tests that new todo items are appended to the bottom of the list and counter shows correct count

Starting URL: https://demo.playwright.dev/todomvc

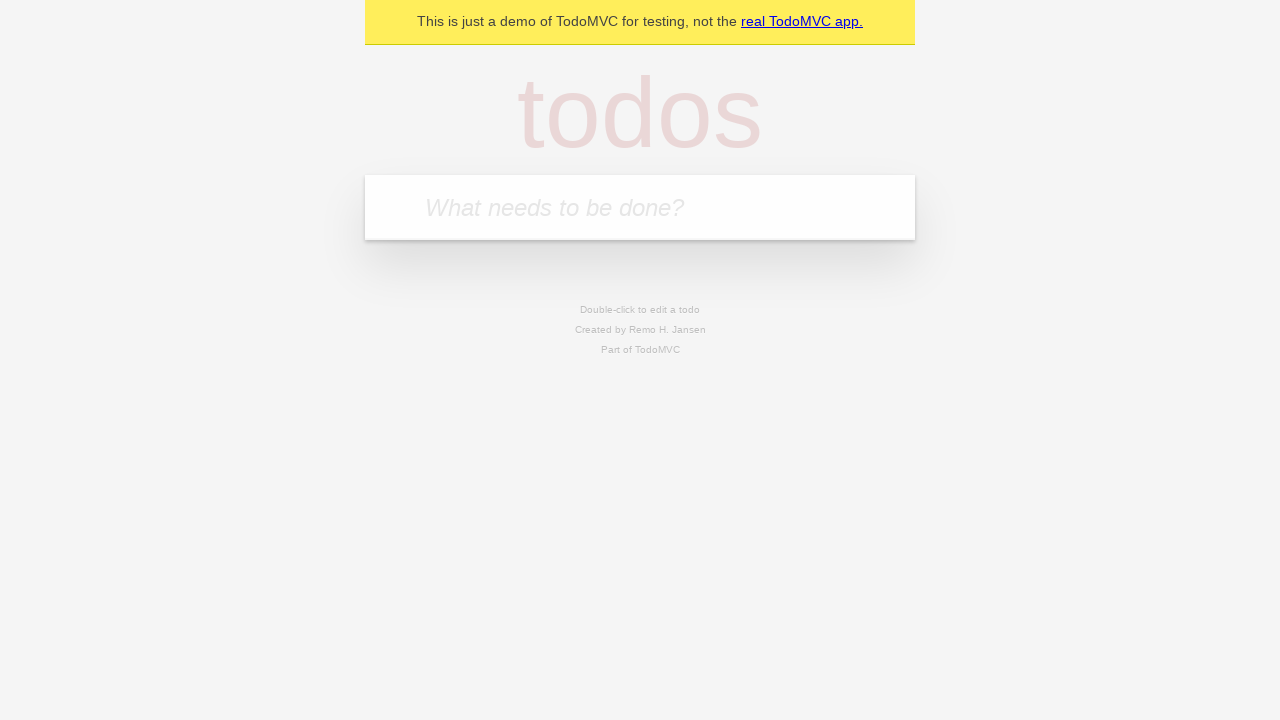

Located the 'What needs to be done?' input field
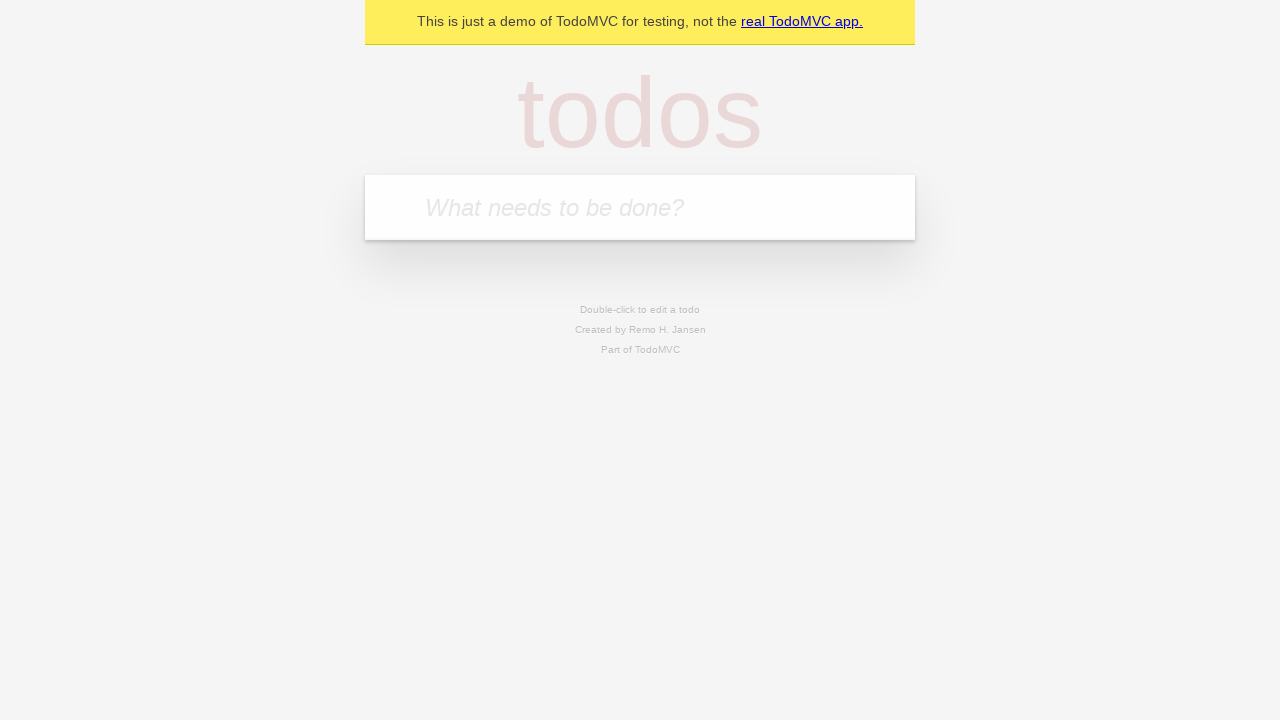

Filled first todo item: 'buy some cheese' on internal:attr=[placeholder="What needs to be done?"i]
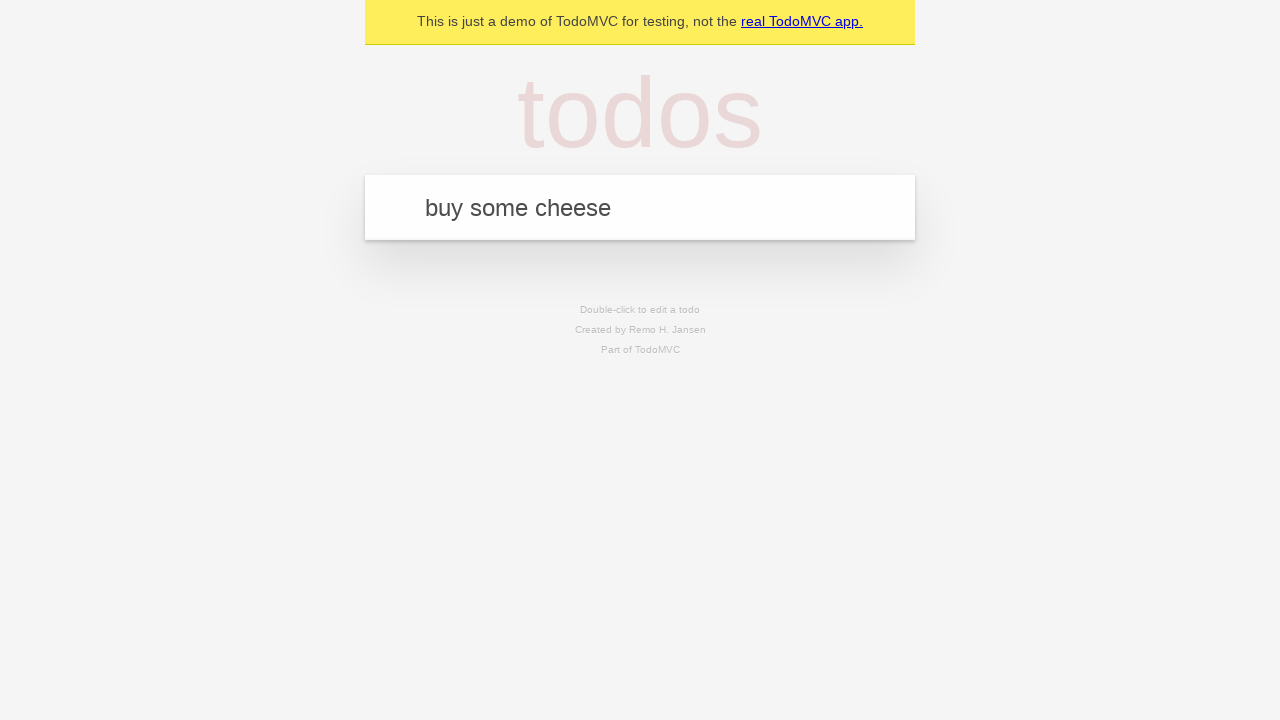

Pressed Enter to add first todo item on internal:attr=[placeholder="What needs to be done?"i]
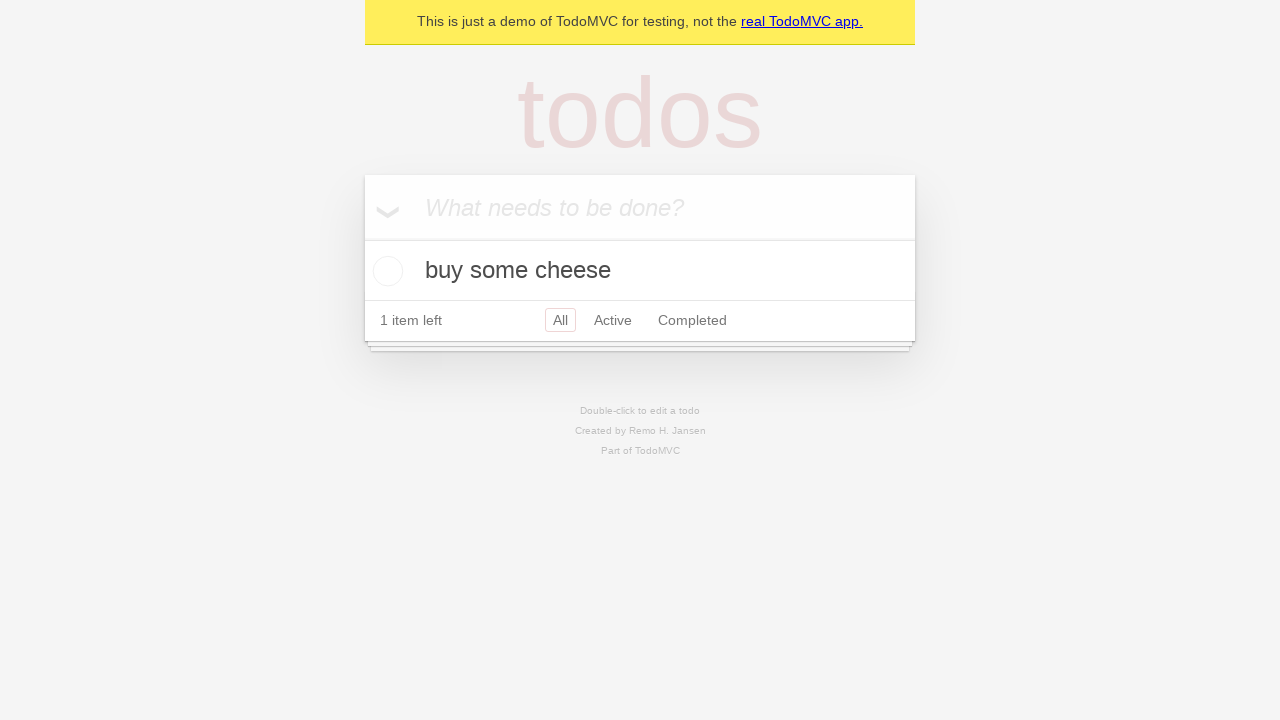

Filled second todo item: 'feed the cat' on internal:attr=[placeholder="What needs to be done?"i]
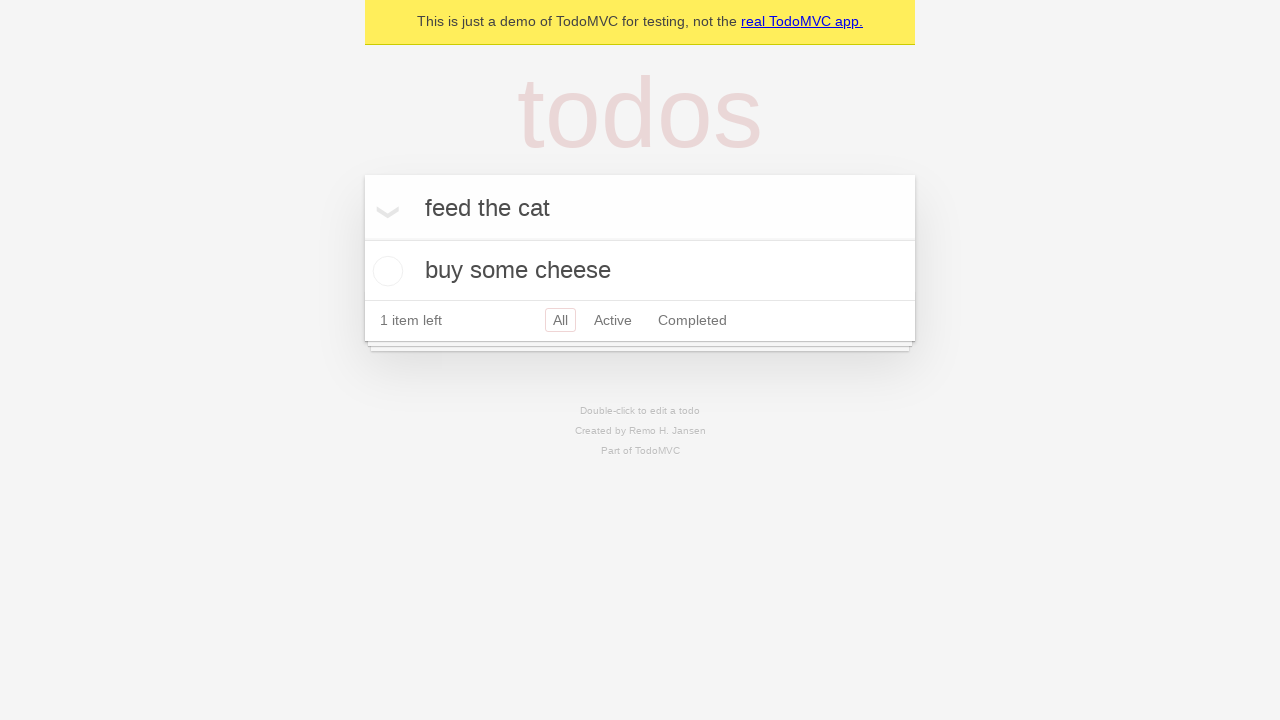

Pressed Enter to add second todo item on internal:attr=[placeholder="What needs to be done?"i]
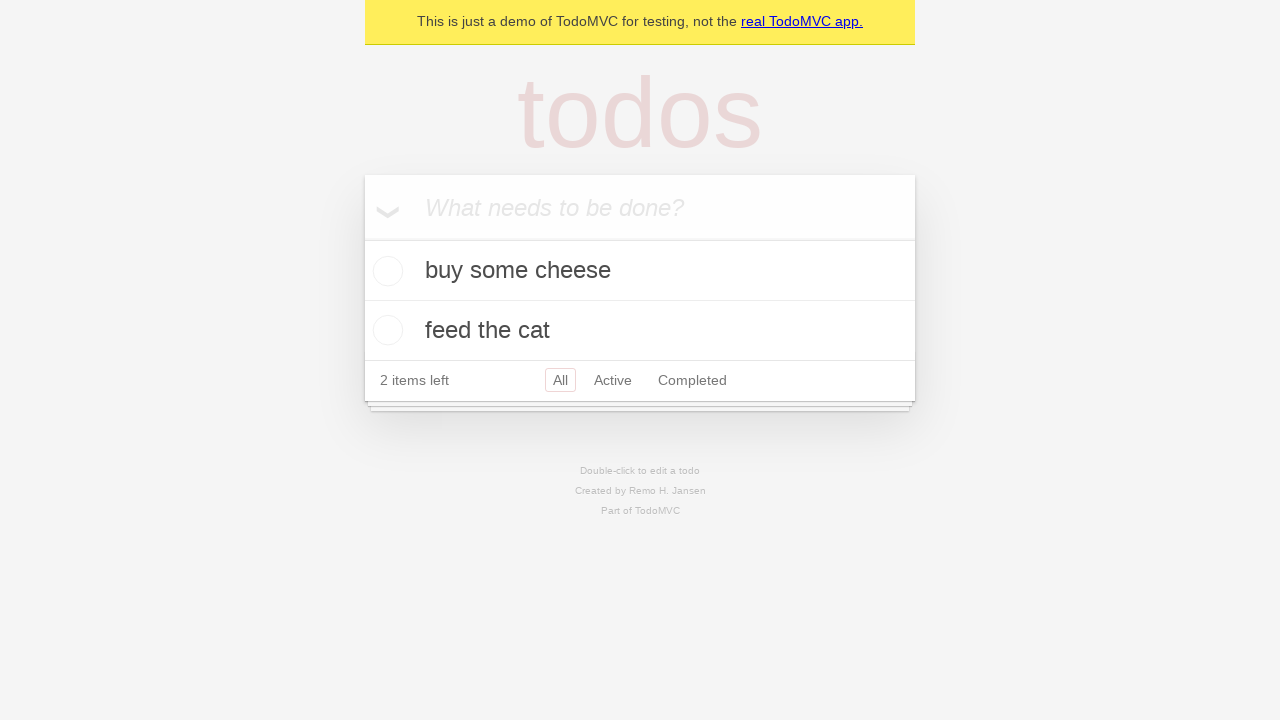

Filled third todo item: 'book a doctors appointment' on internal:attr=[placeholder="What needs to be done?"i]
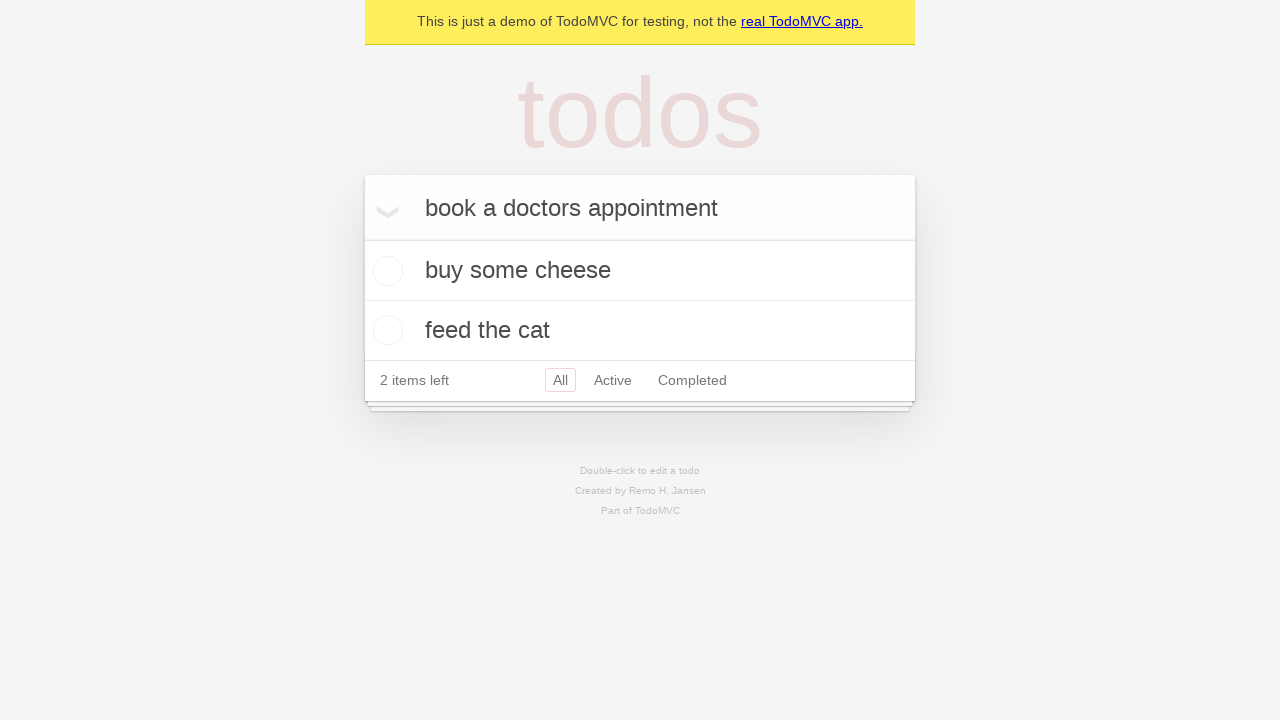

Pressed Enter to add third todo item on internal:attr=[placeholder="What needs to be done?"i]
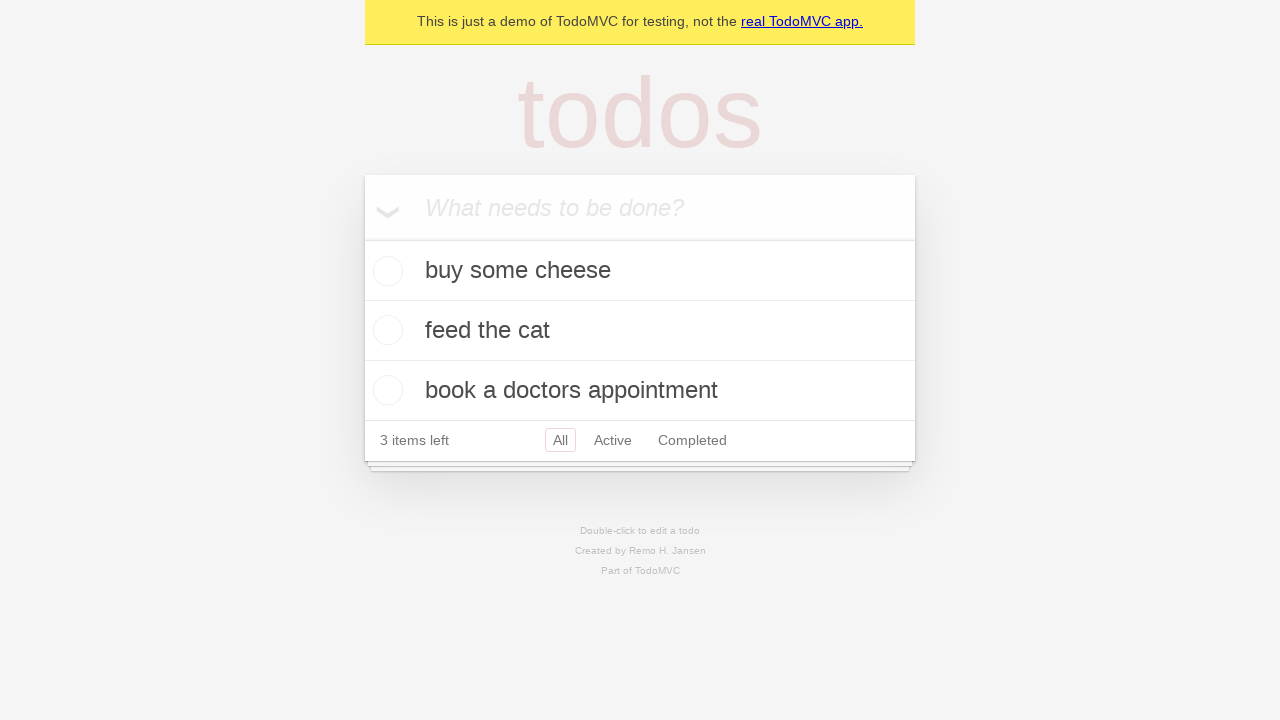

Todo count element appeared, indicating all items were added
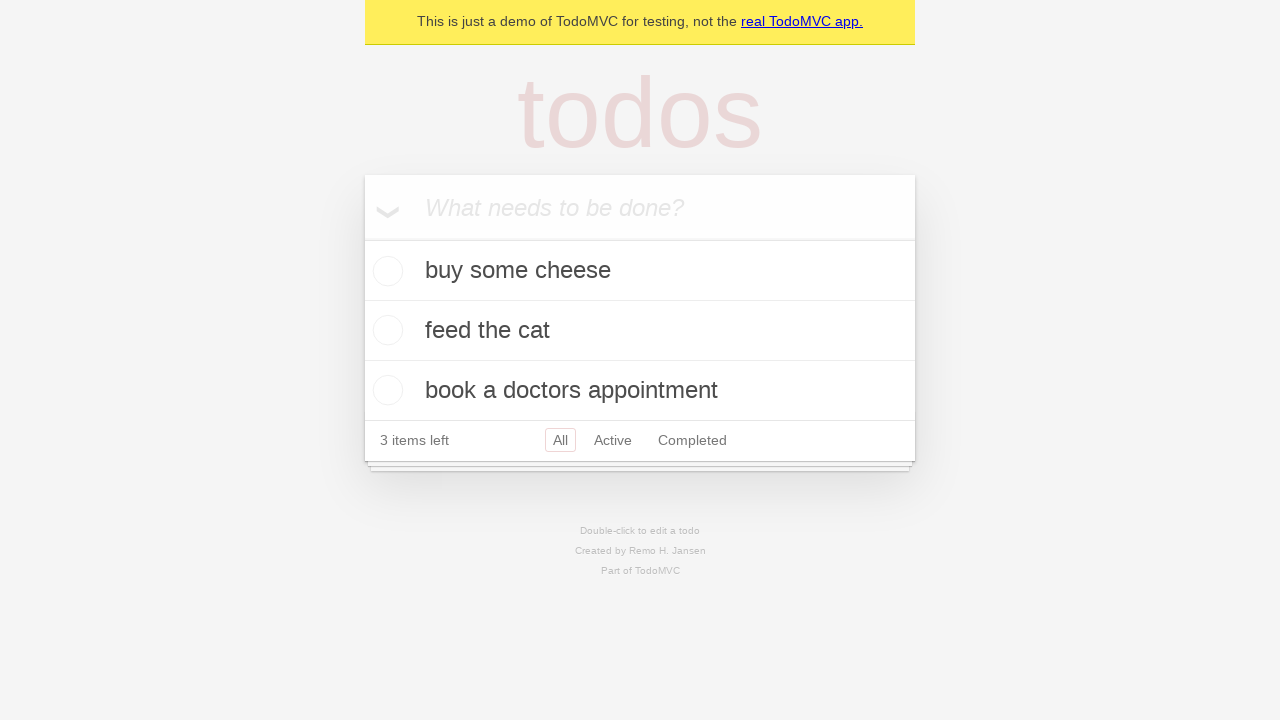

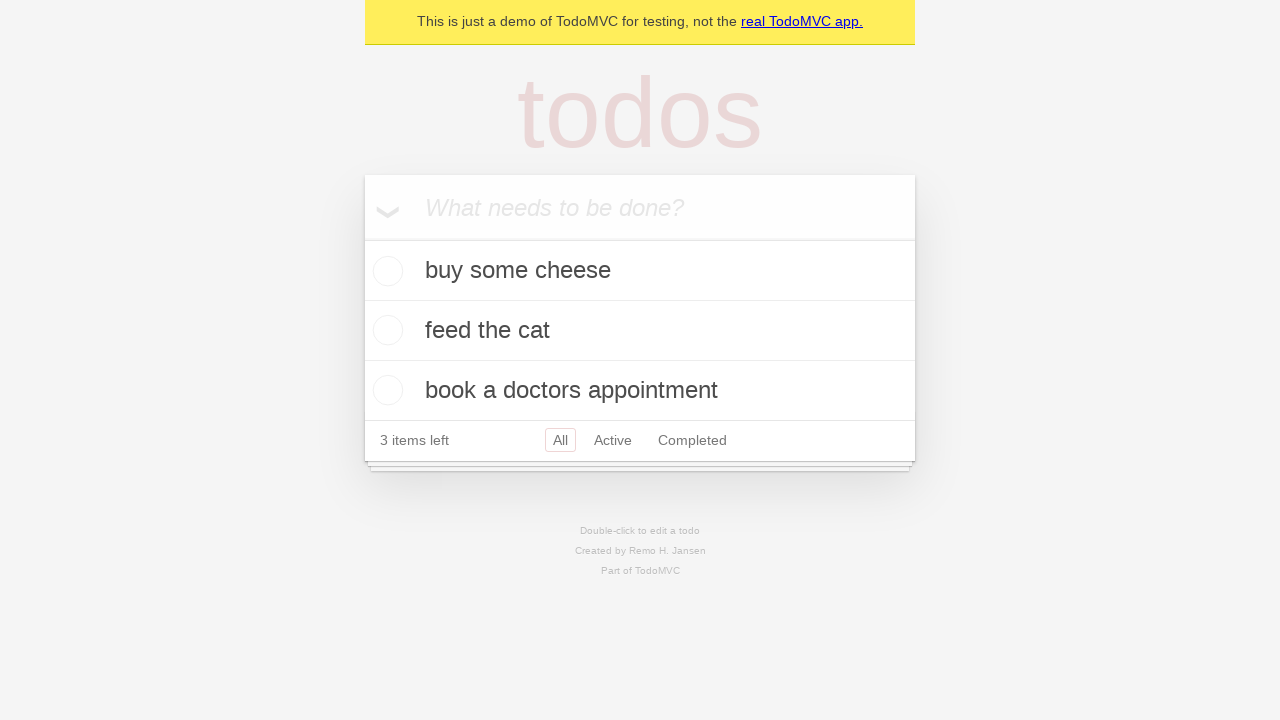